Tests form filling functionality by entering first name and last name values into input fields on a form page

Starting URL: https://formy-project.herokuapp.com/form

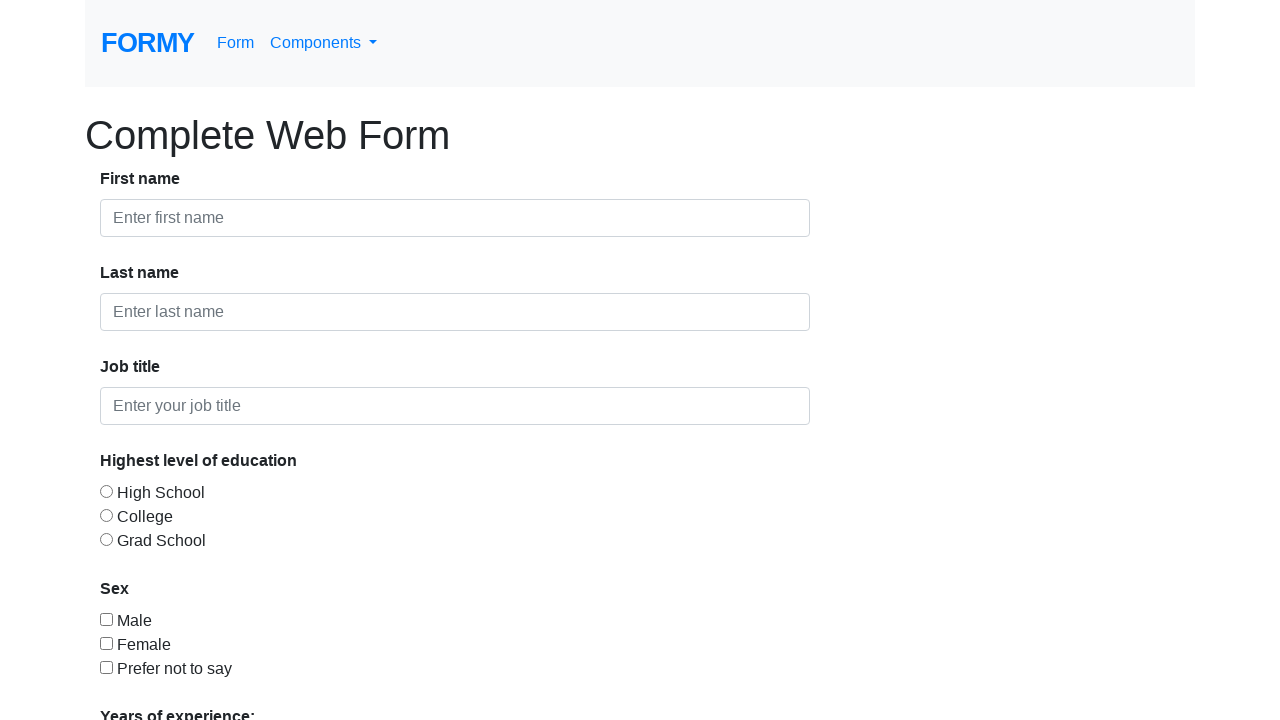

Filled first name field with 'Andy' on #first-name
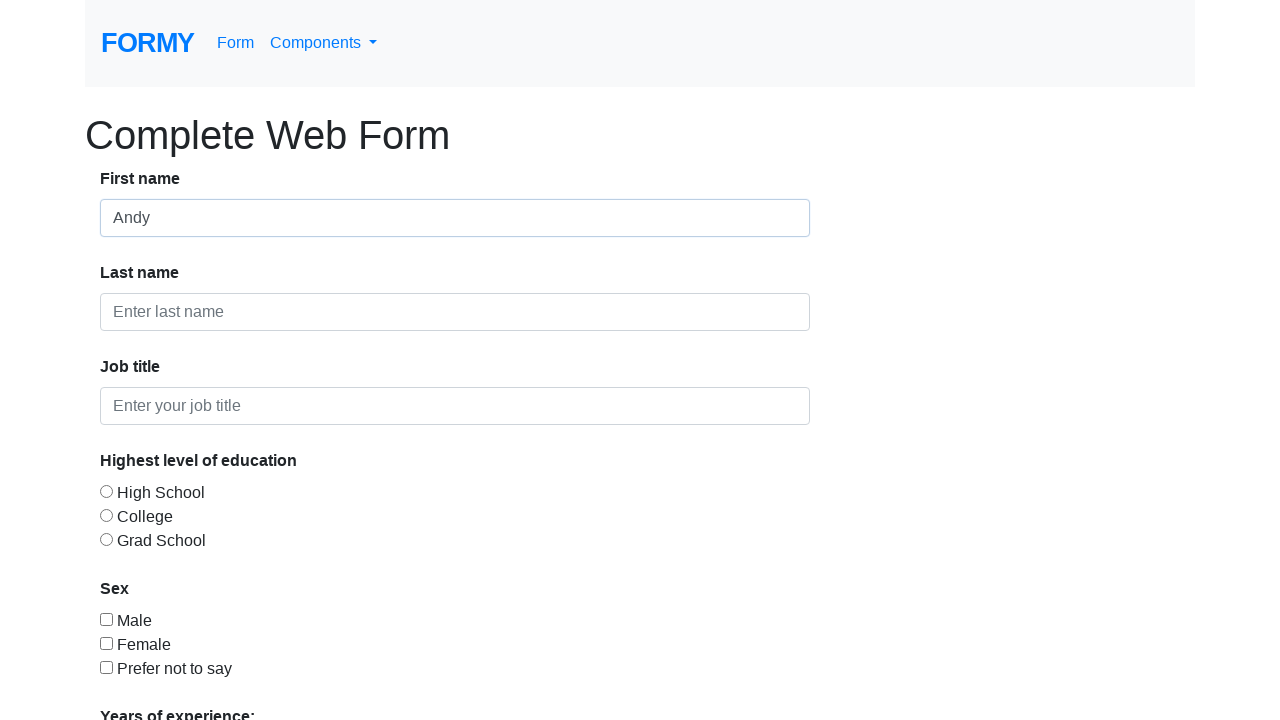

Filled last name field with 'Johnson' on #last-name
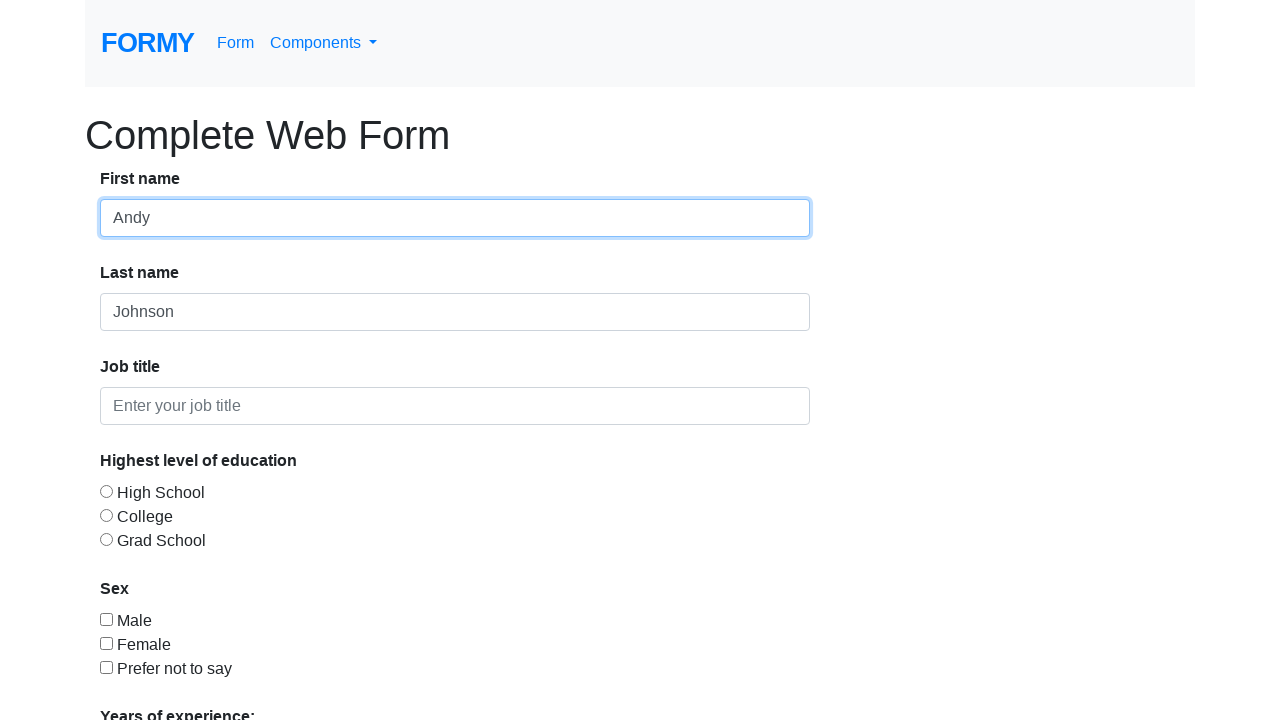

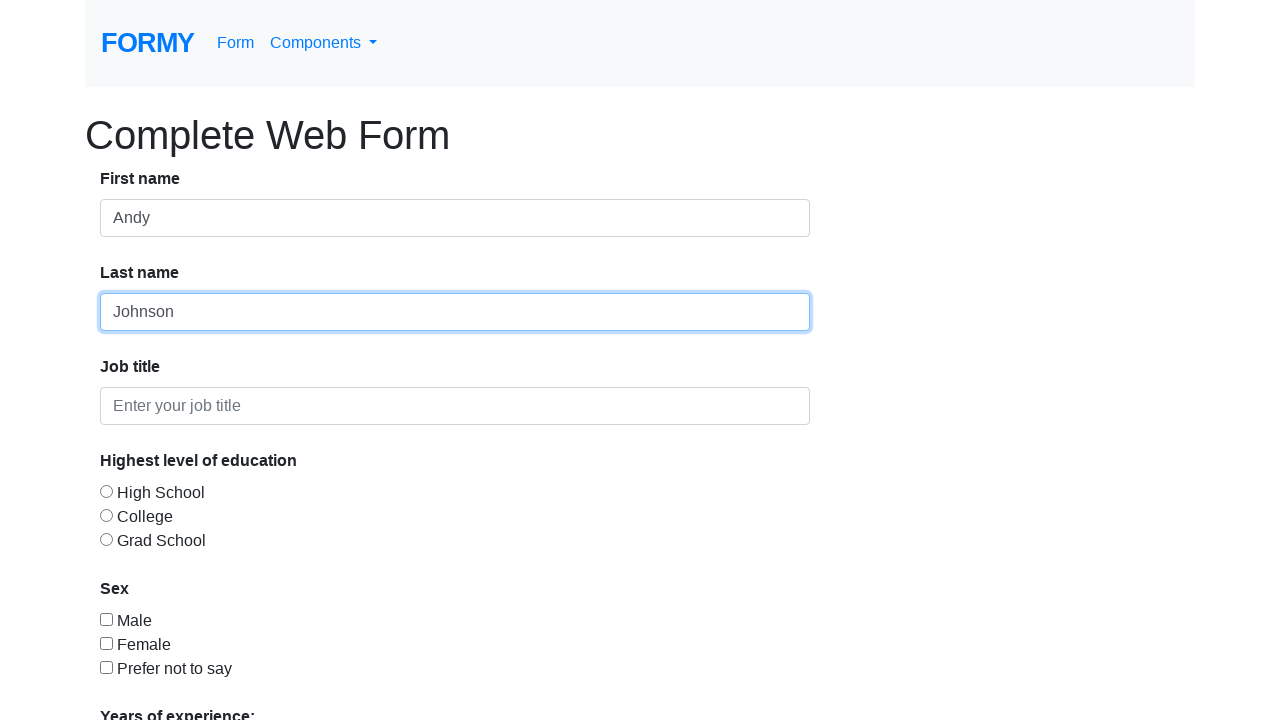